Tests JavaScript confirm dialog by clicking confirm button and dismissing the dialog

Starting URL: https://the-internet.herokuapp.com/javascript_alerts

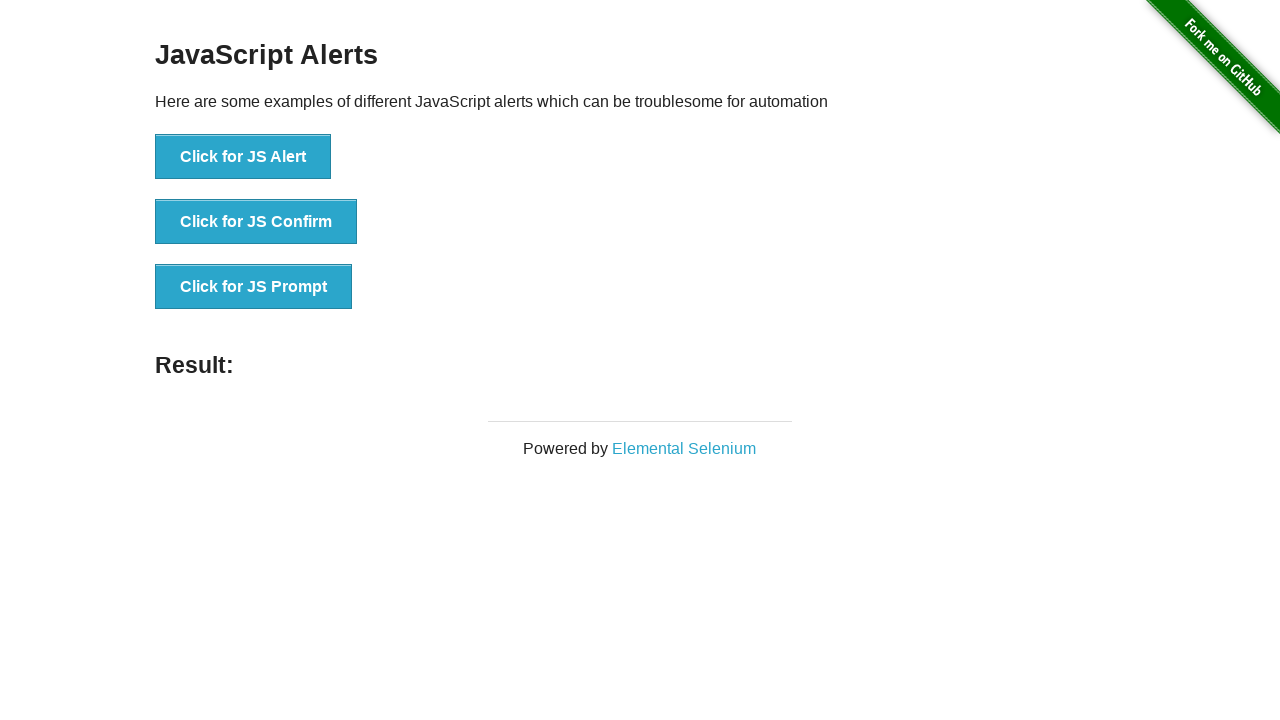

Clicked the JS Confirm button at (256, 222) on text='Click for JS Confirm'
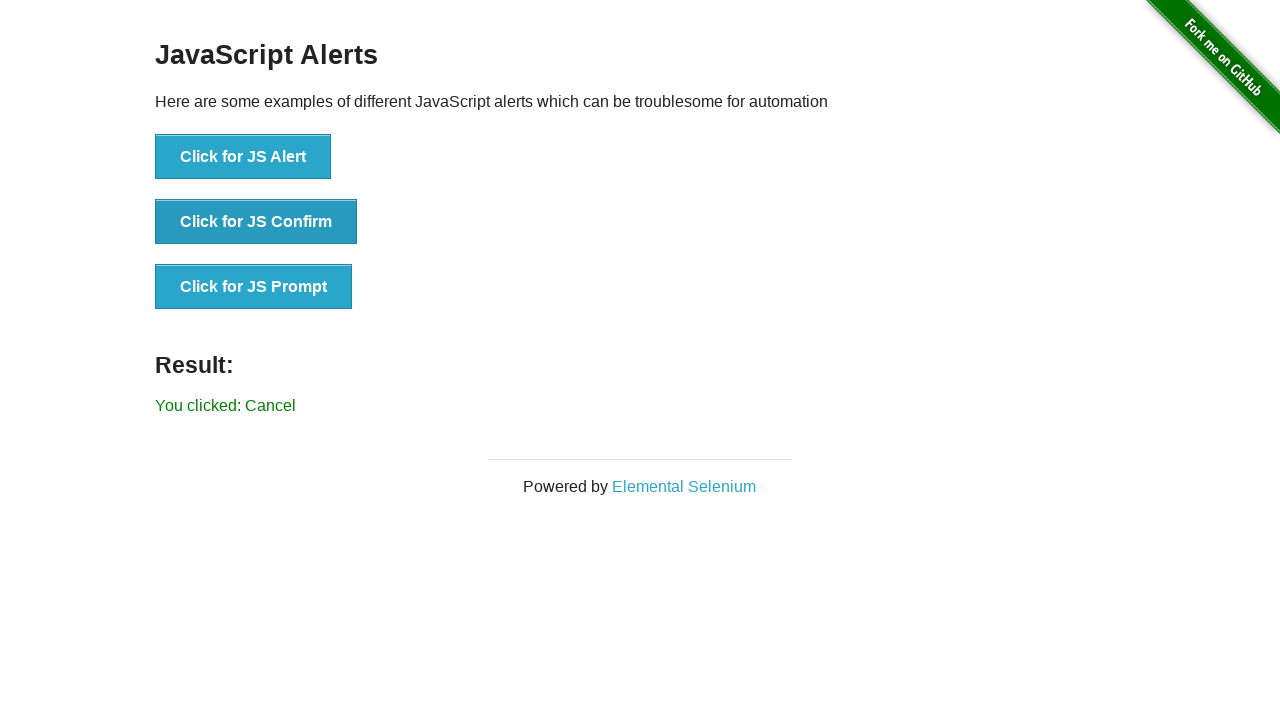

Set up dialog handler to dismiss confirm dialog
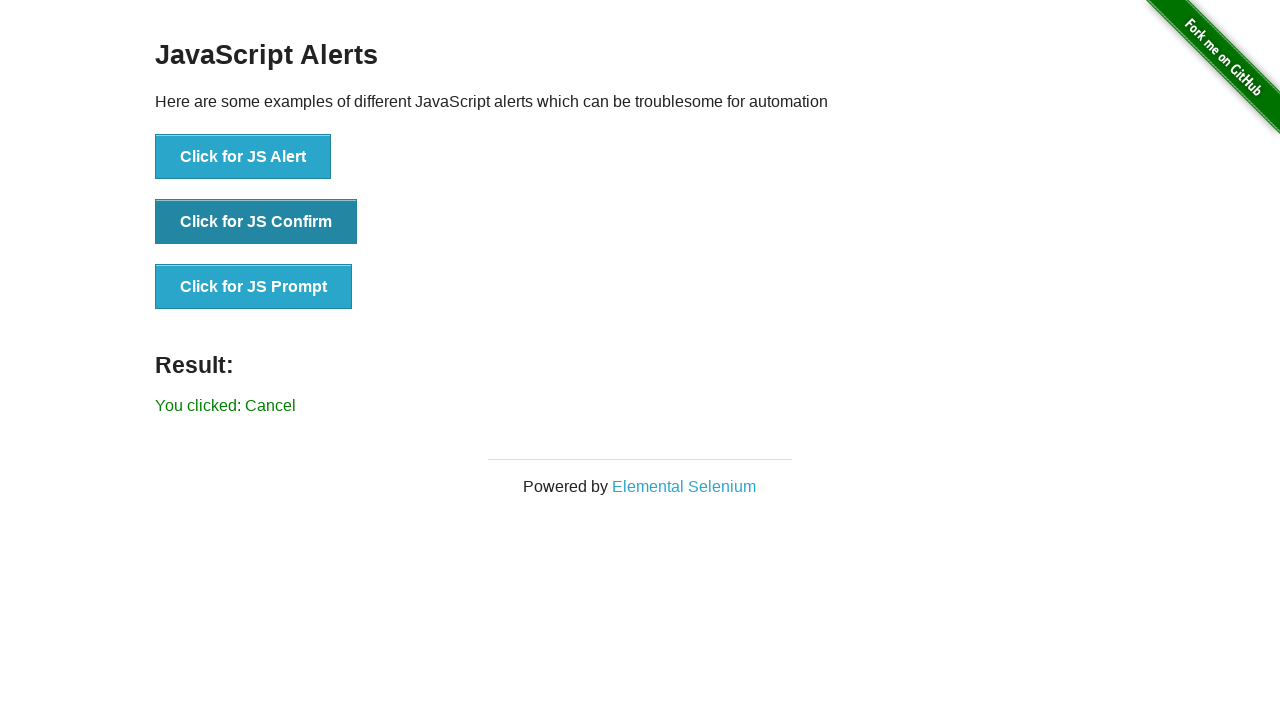

Located result message element
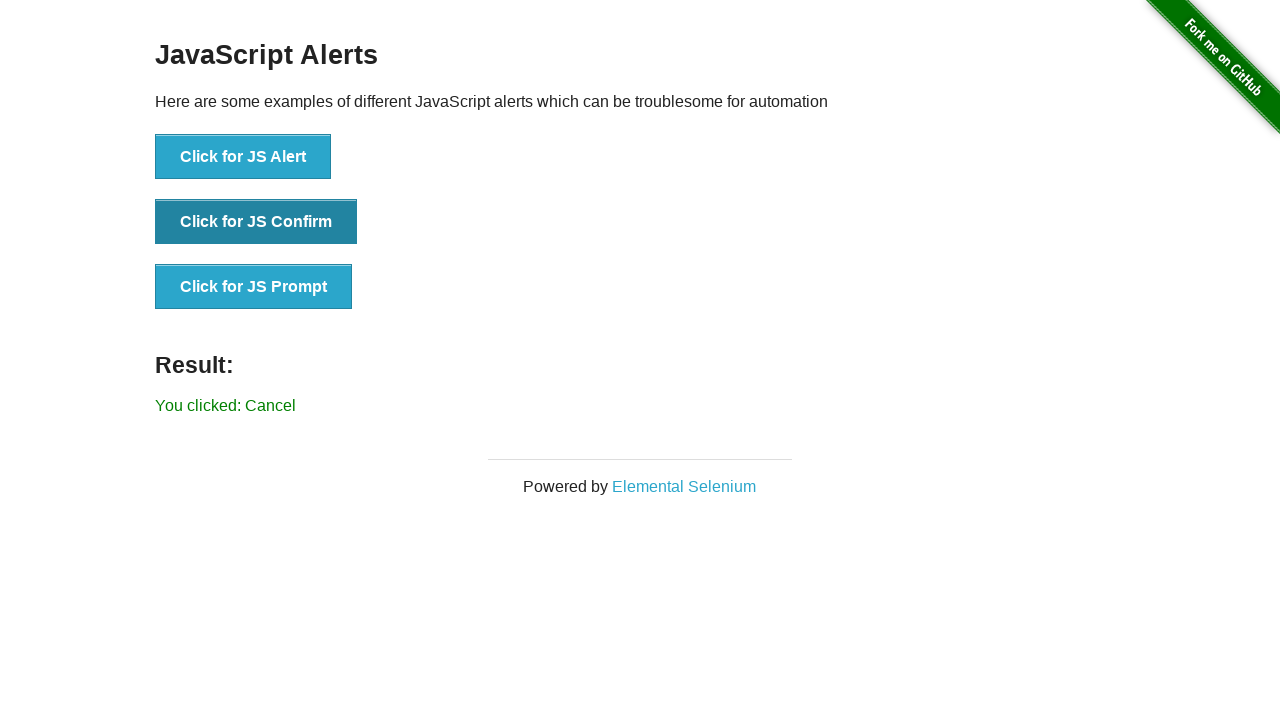

Verified result message does not contain 'successfuly' after dismissing confirm dialog
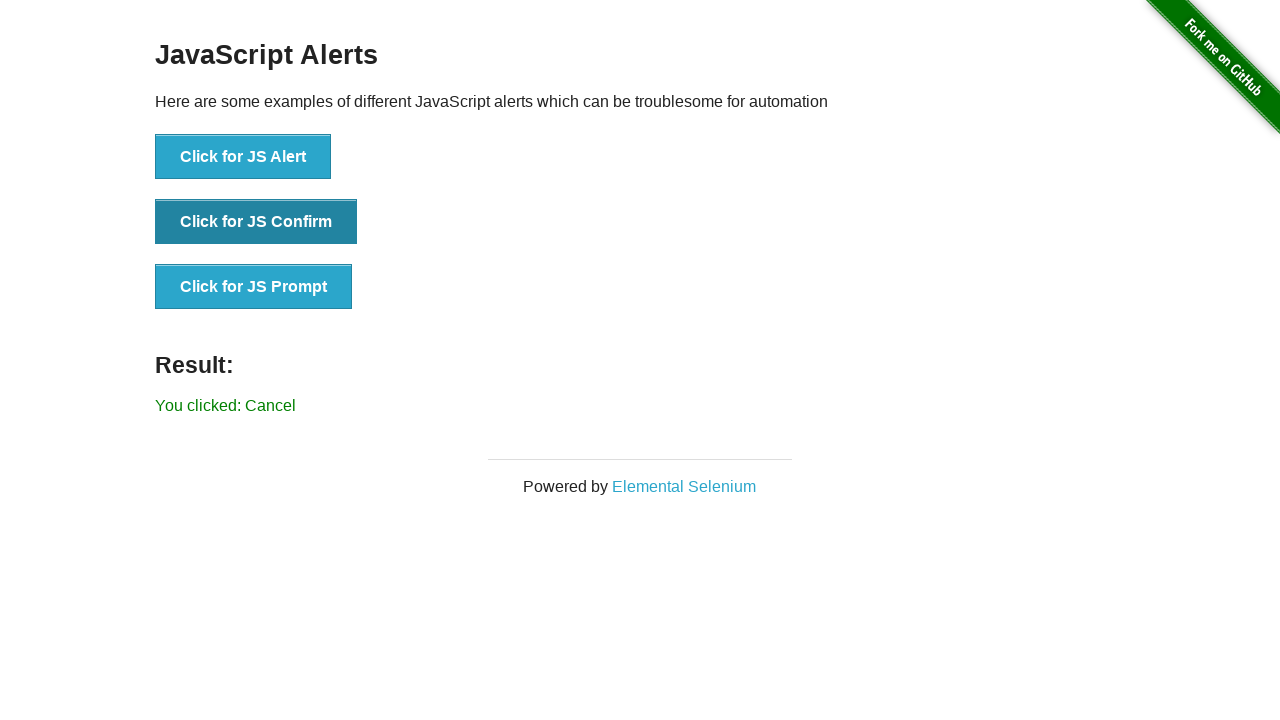

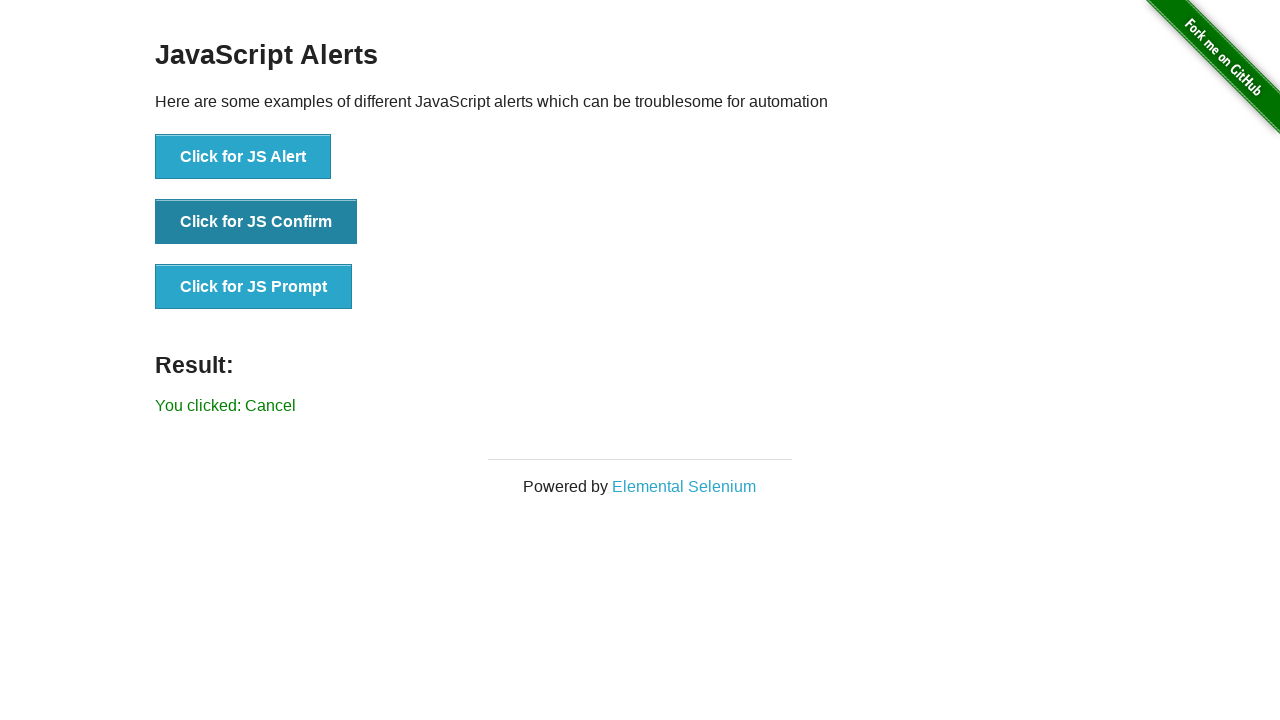